Counts the number of links in different sections of a webpage including the entire page, footer section, and first column of the footer

Starting URL: https://rahulshettyacademy.com/AutomationPractice/

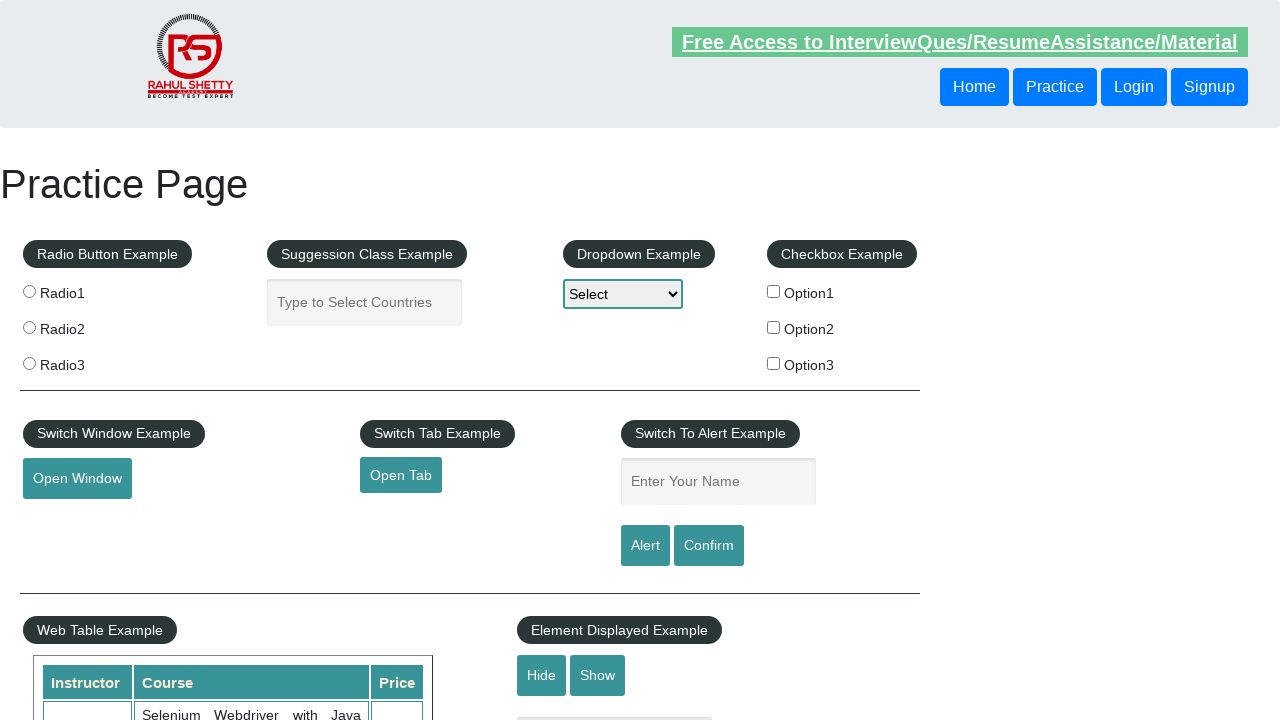

Counted total links on page: 27
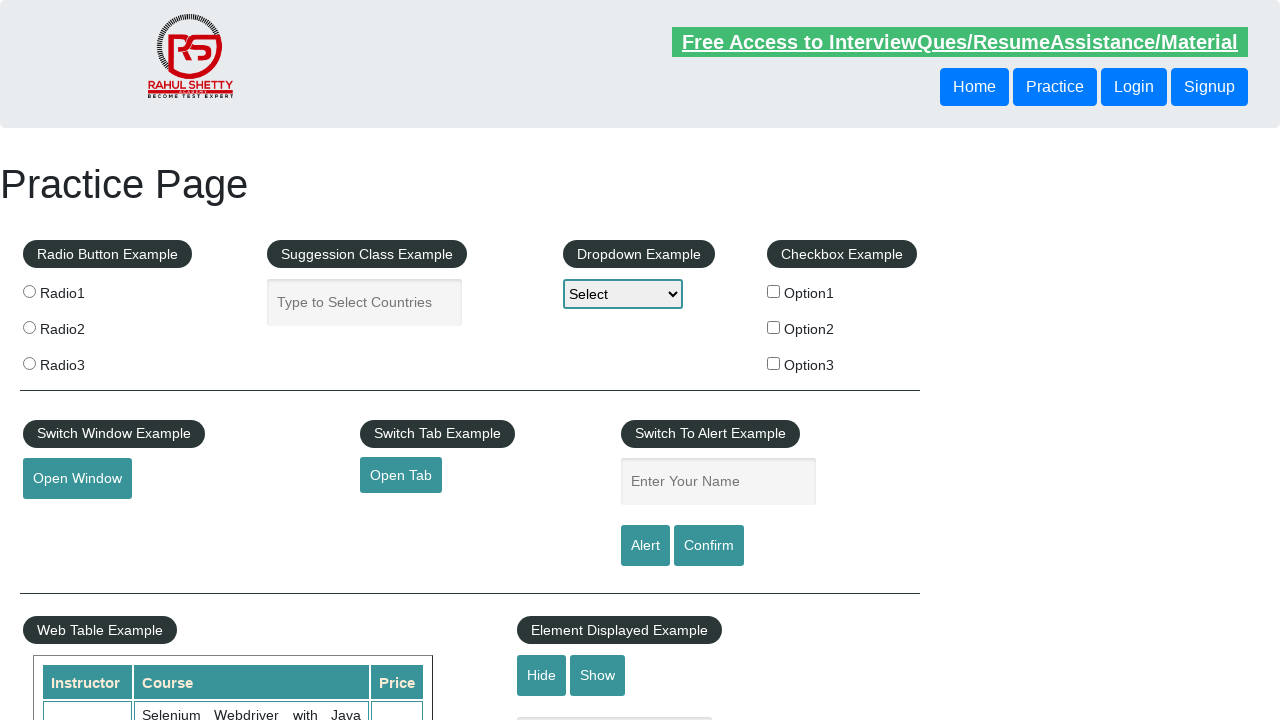

Counted links in footer section: 20
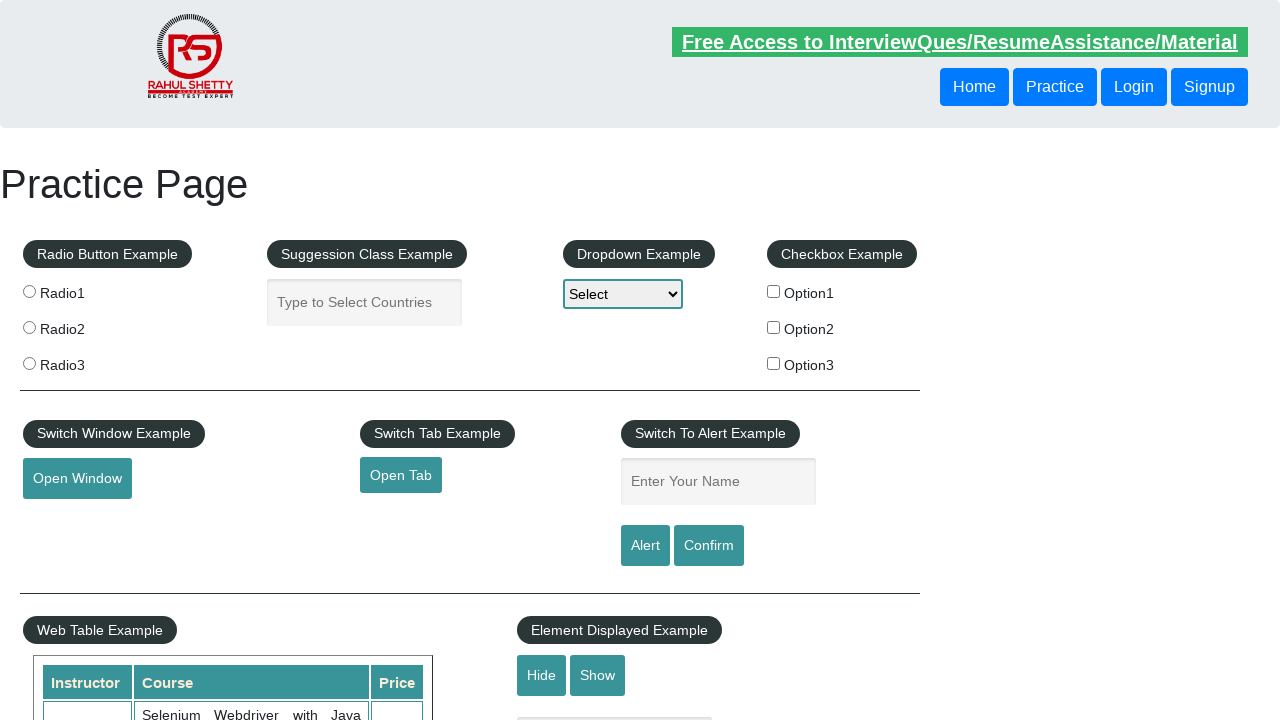

Located footer element with ID 'gf-BIG'
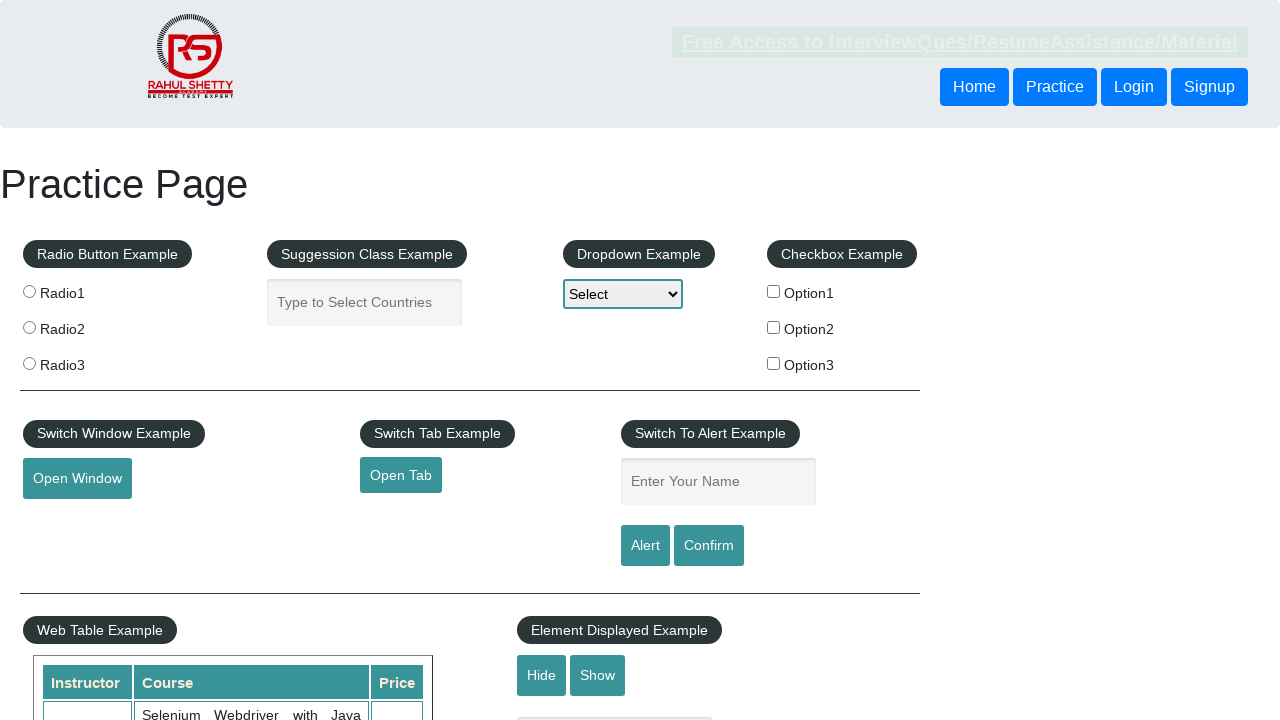

Counted links in footer using scoped locator: 20
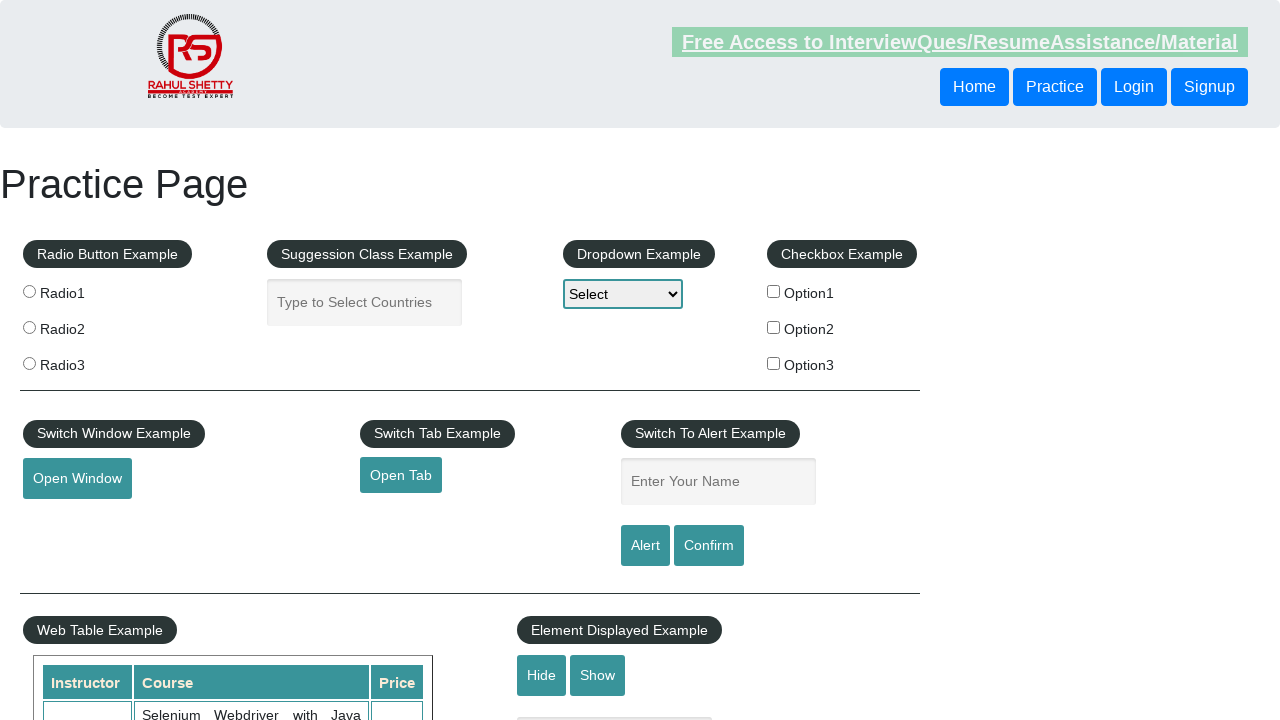

Counted links in first footer column: 5
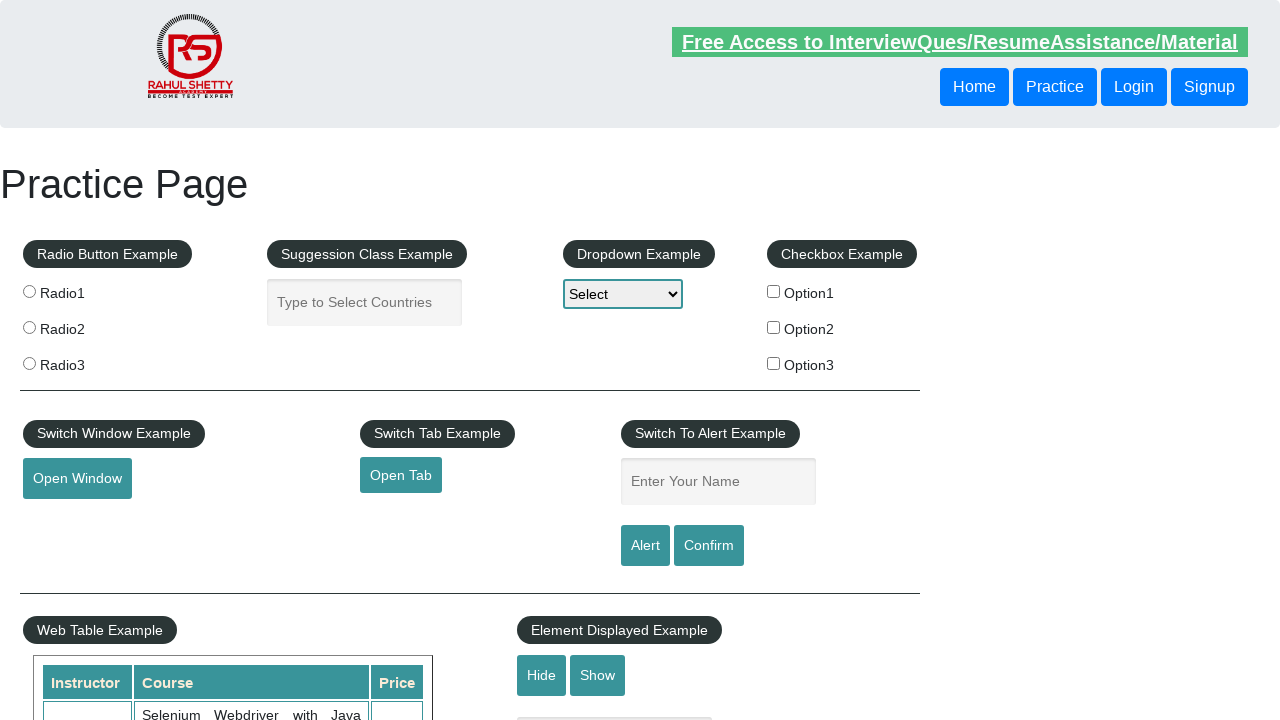

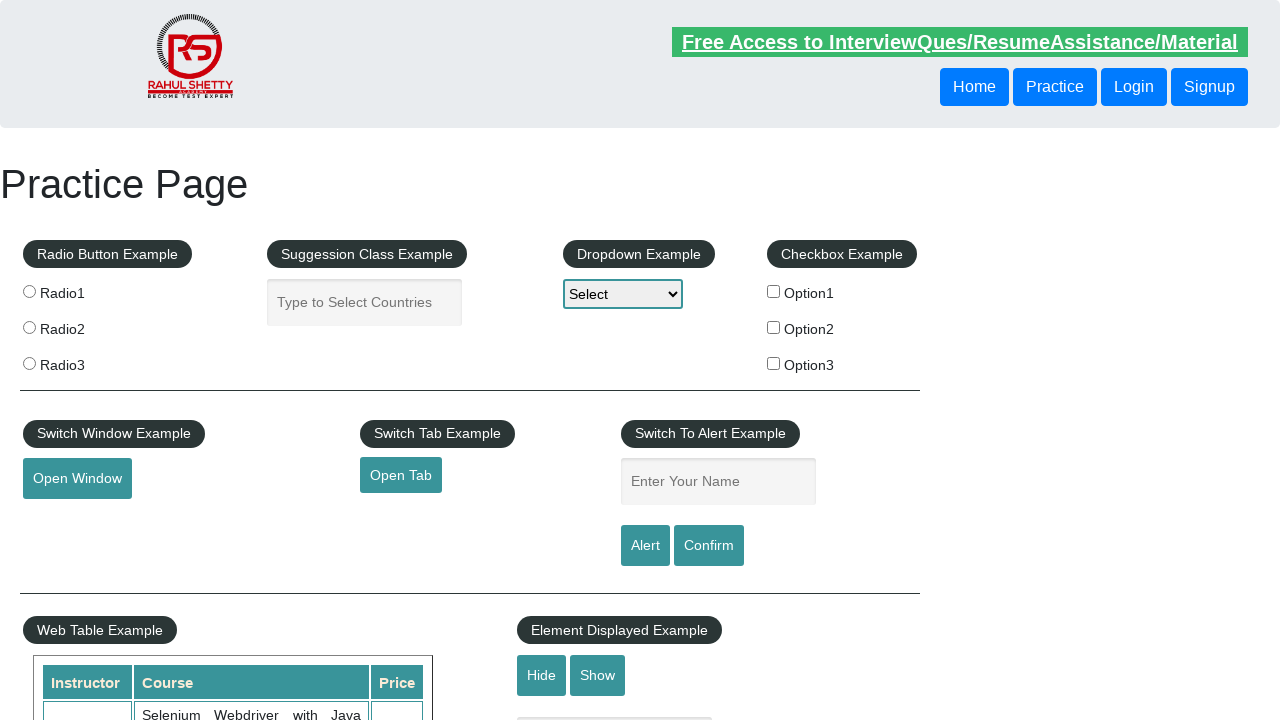